Tests that entering a number below 50 shows the correct error message "Number is too small"

Starting URL: https://kristinek.github.io/site/tasks/enter_a_number

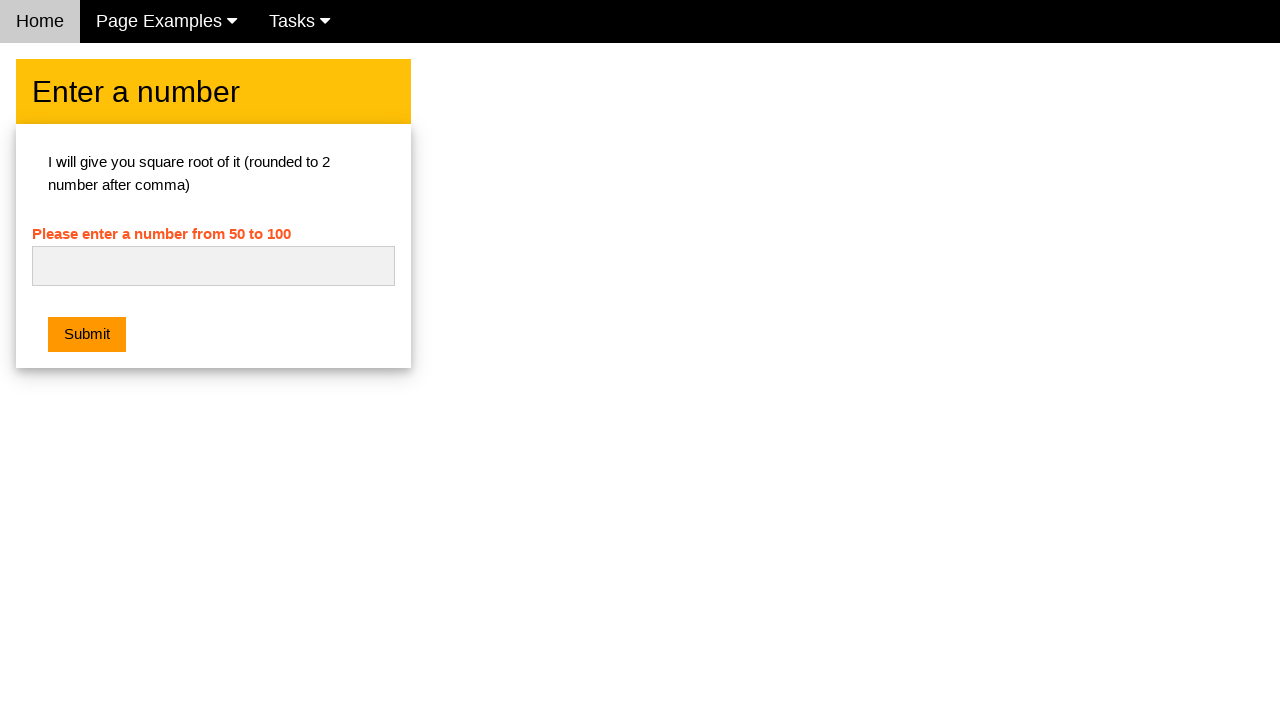

Navigated to the enter a number task page
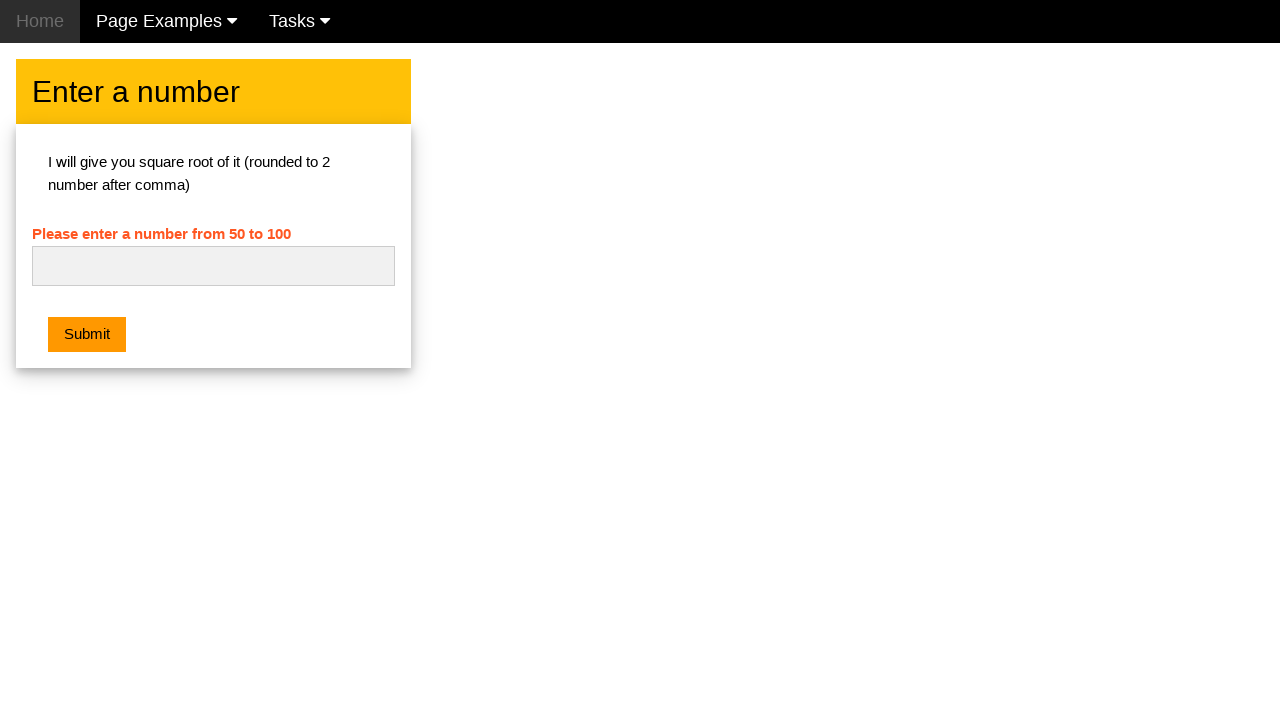

Filled number input field with '40' on #numb
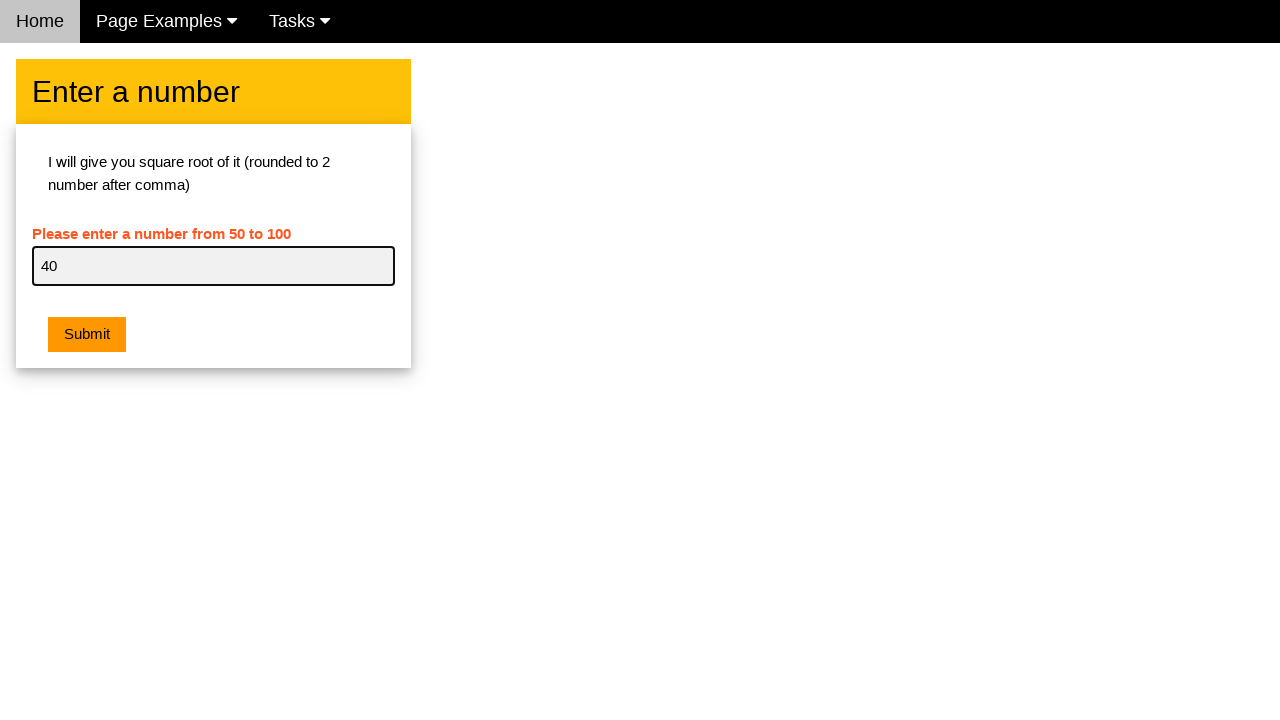

Clicked the submit button at (87, 335) on .w3-btn
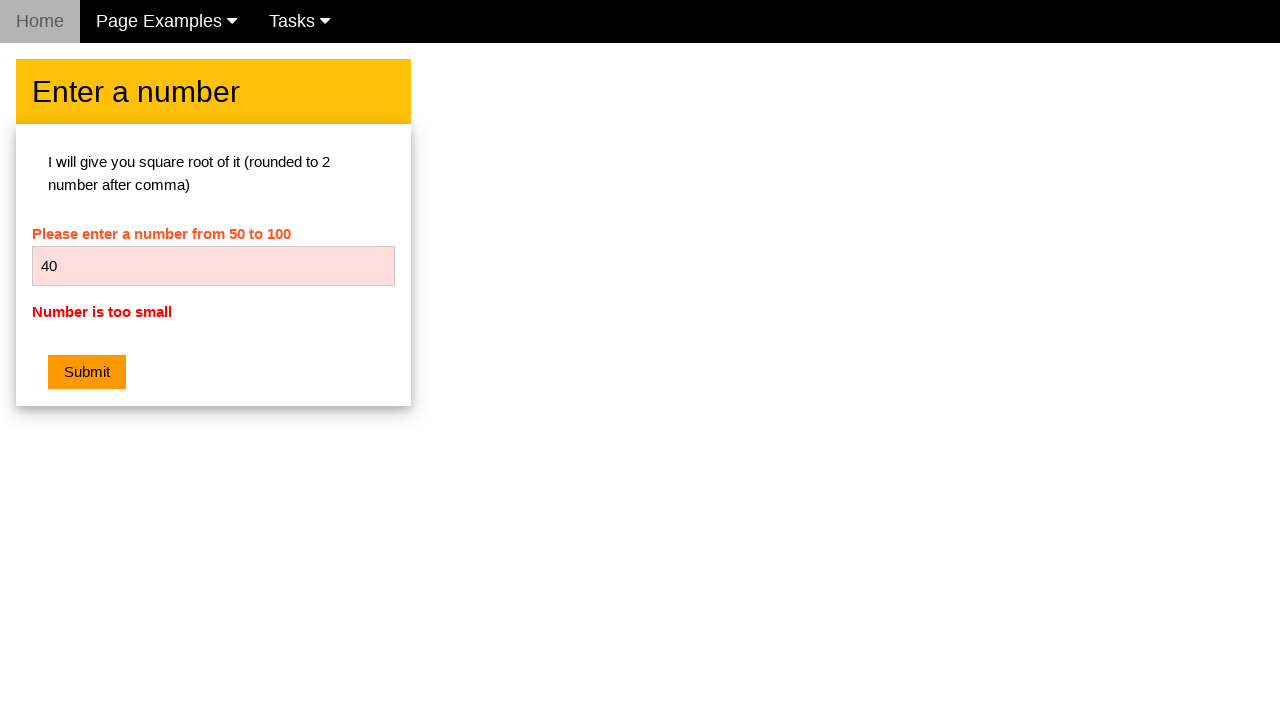

Error message element became visible
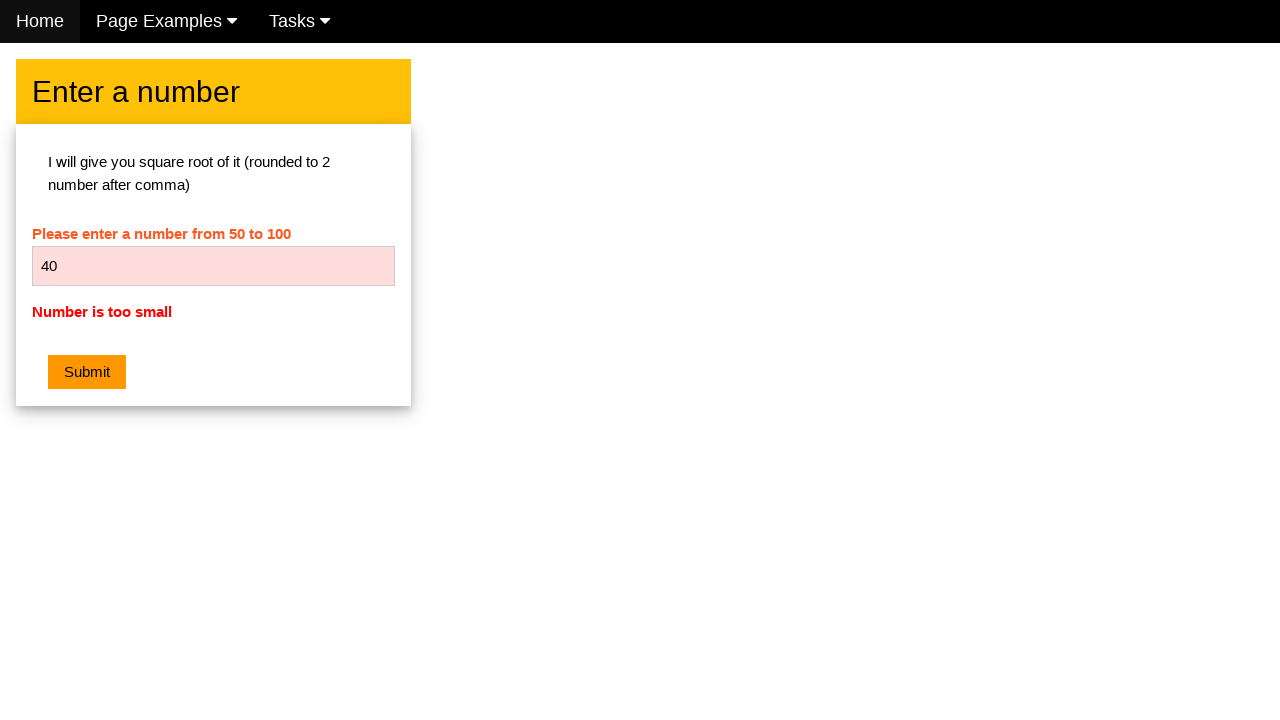

Retrieved error message text
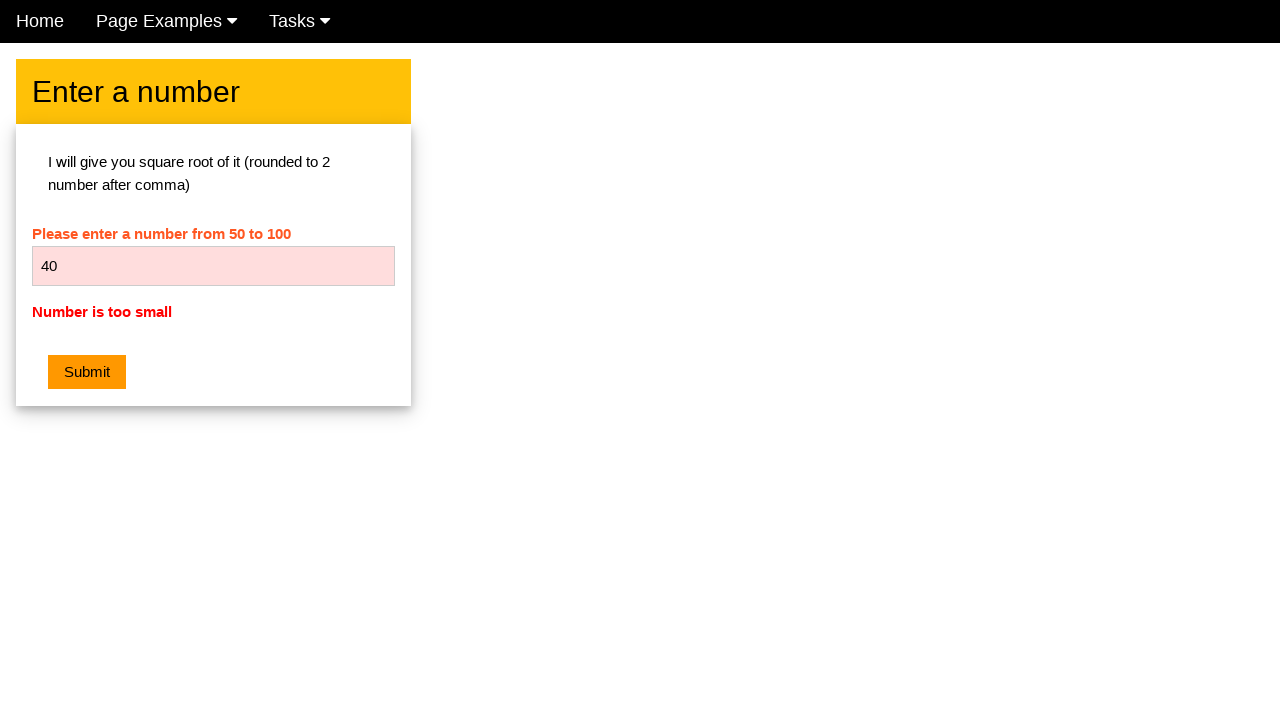

Verified error message is 'Number is too small'
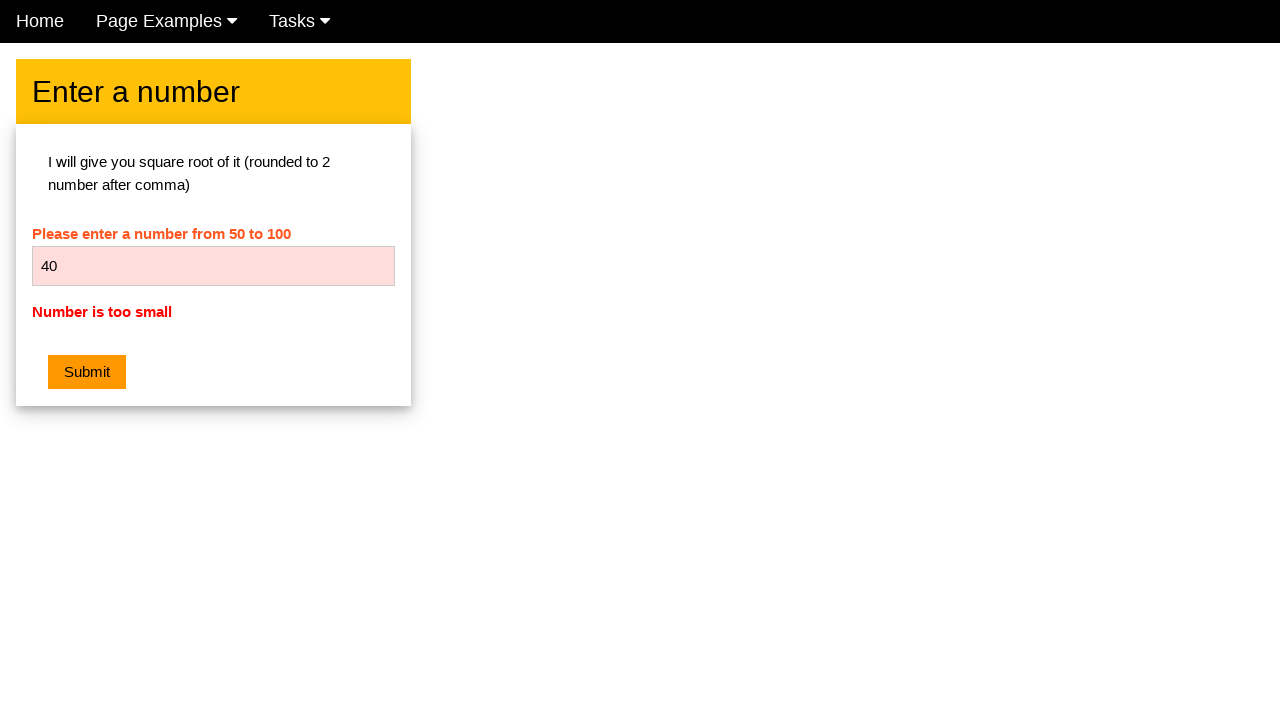

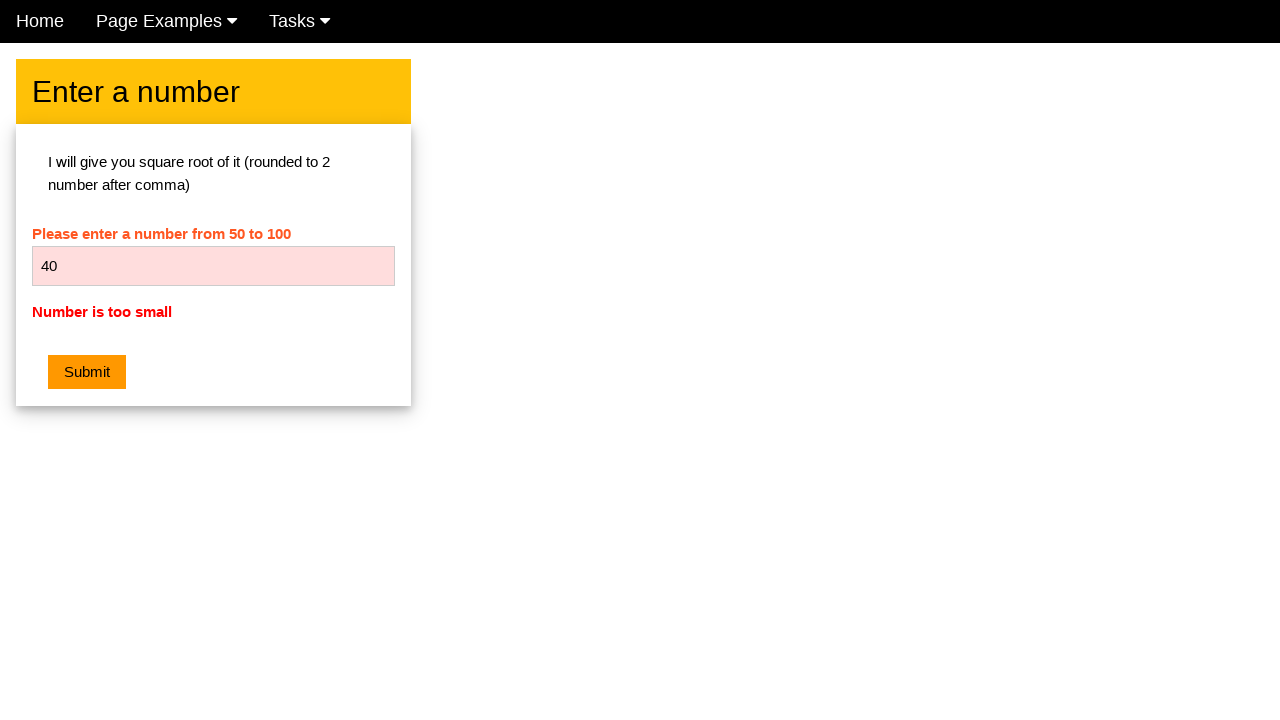